Navigates to Playwright documentation site and clicks the "Get started" link to verify navigation to the Installation page

Starting URL: https://playwright.dev/

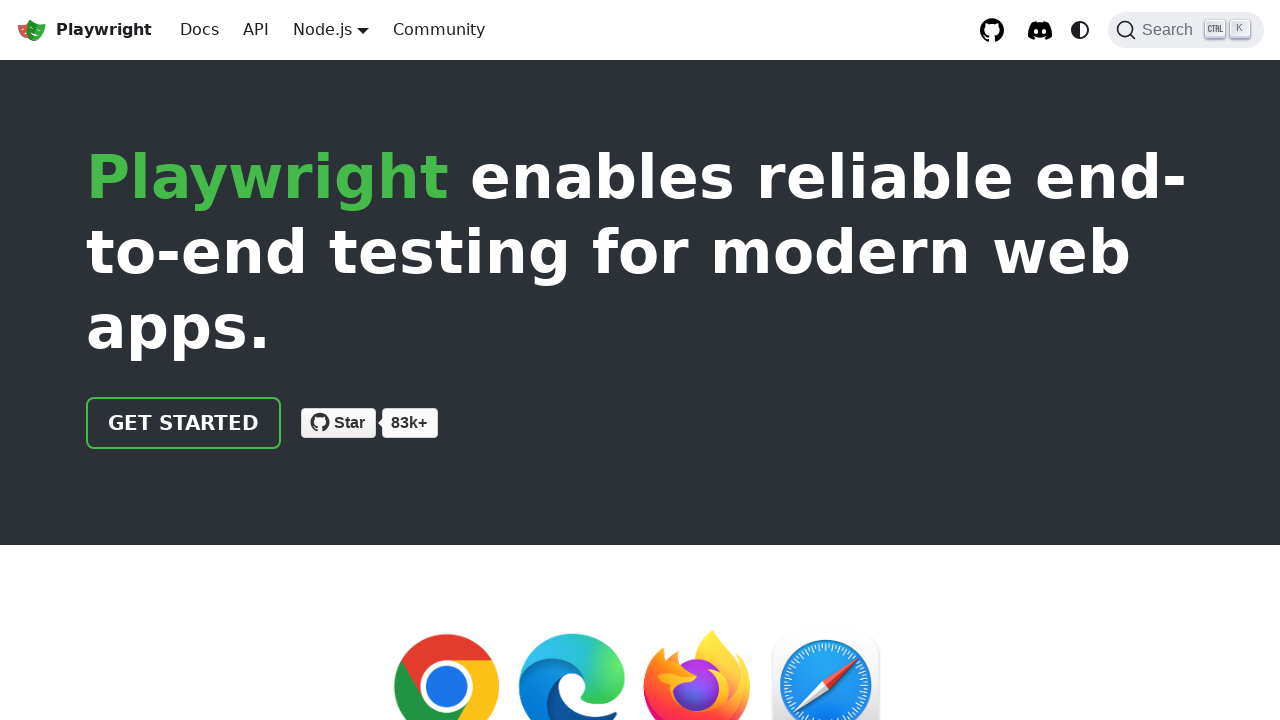

Navigated to Playwright documentation site
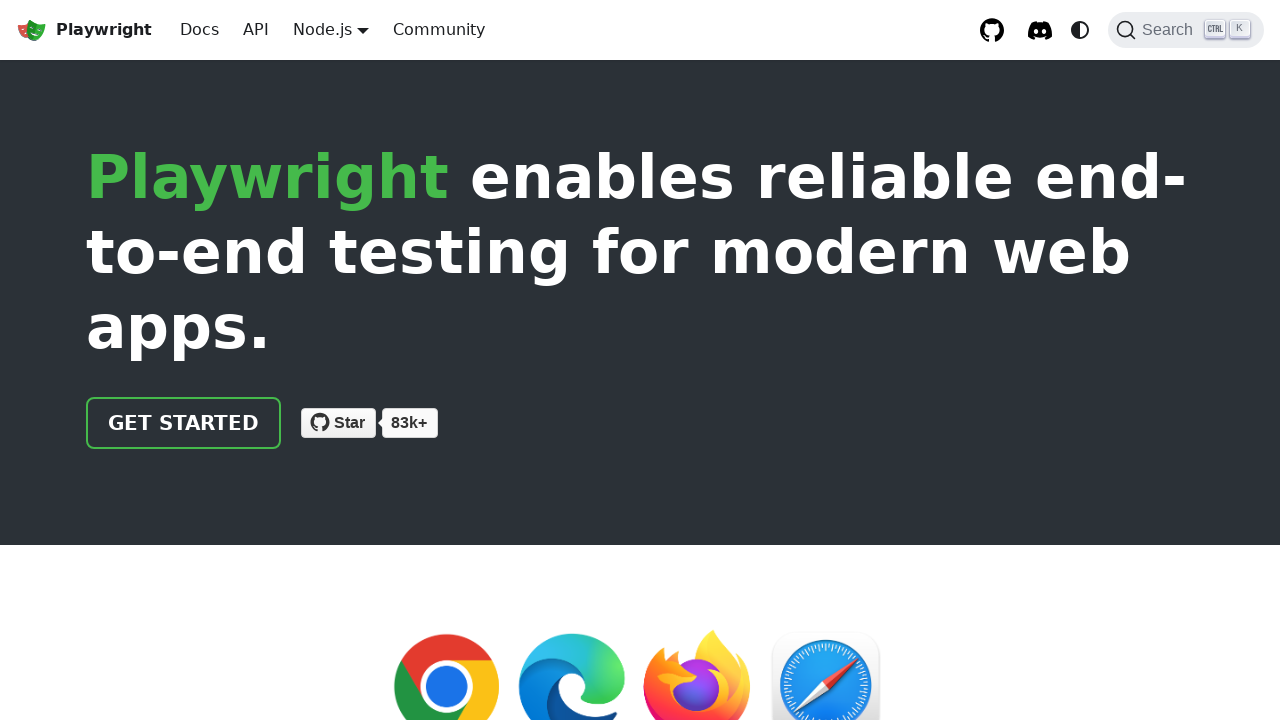

Clicked the 'Get started' link at (184, 423) on internal:role=link[name="Get started"i]
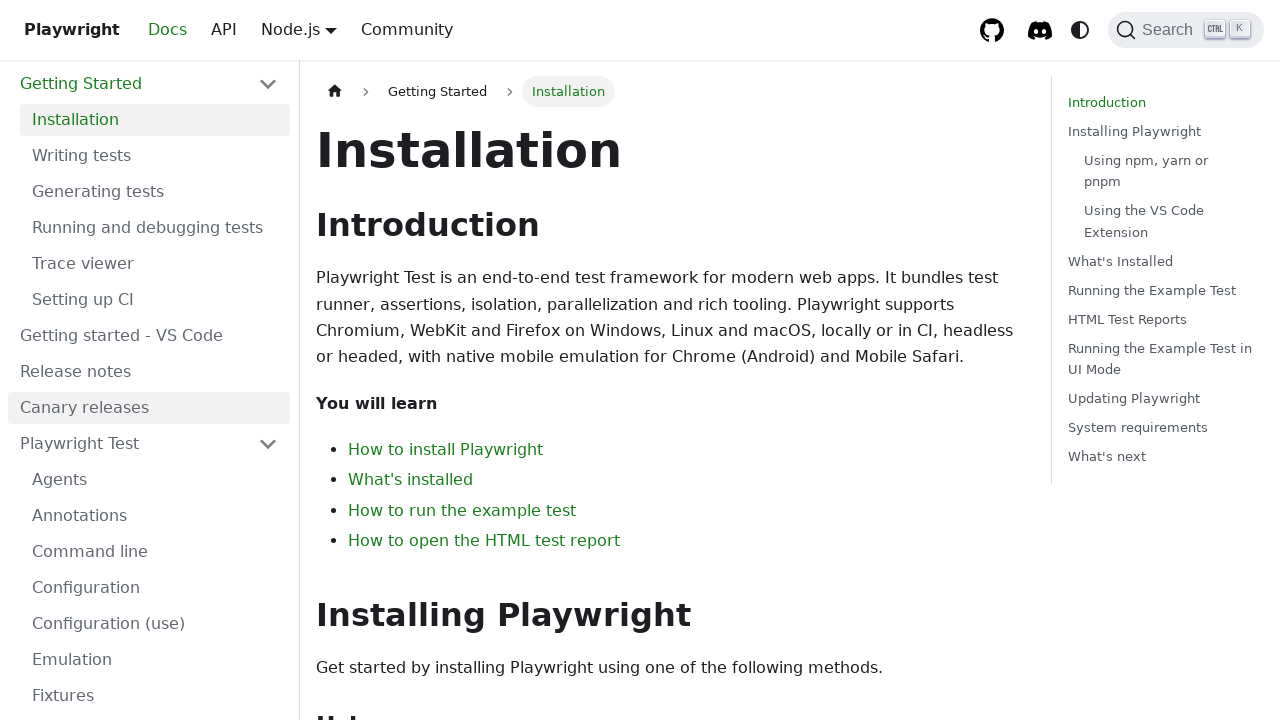

Installation heading became visible, confirming navigation to Installation page
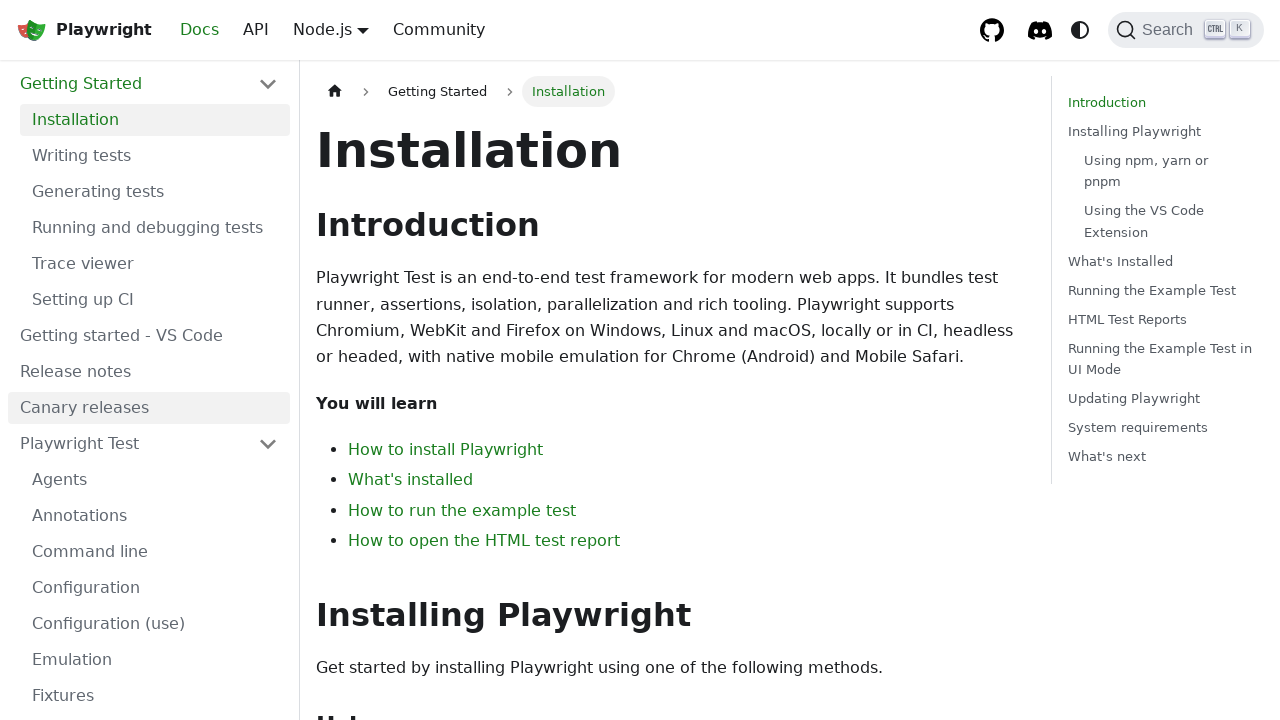

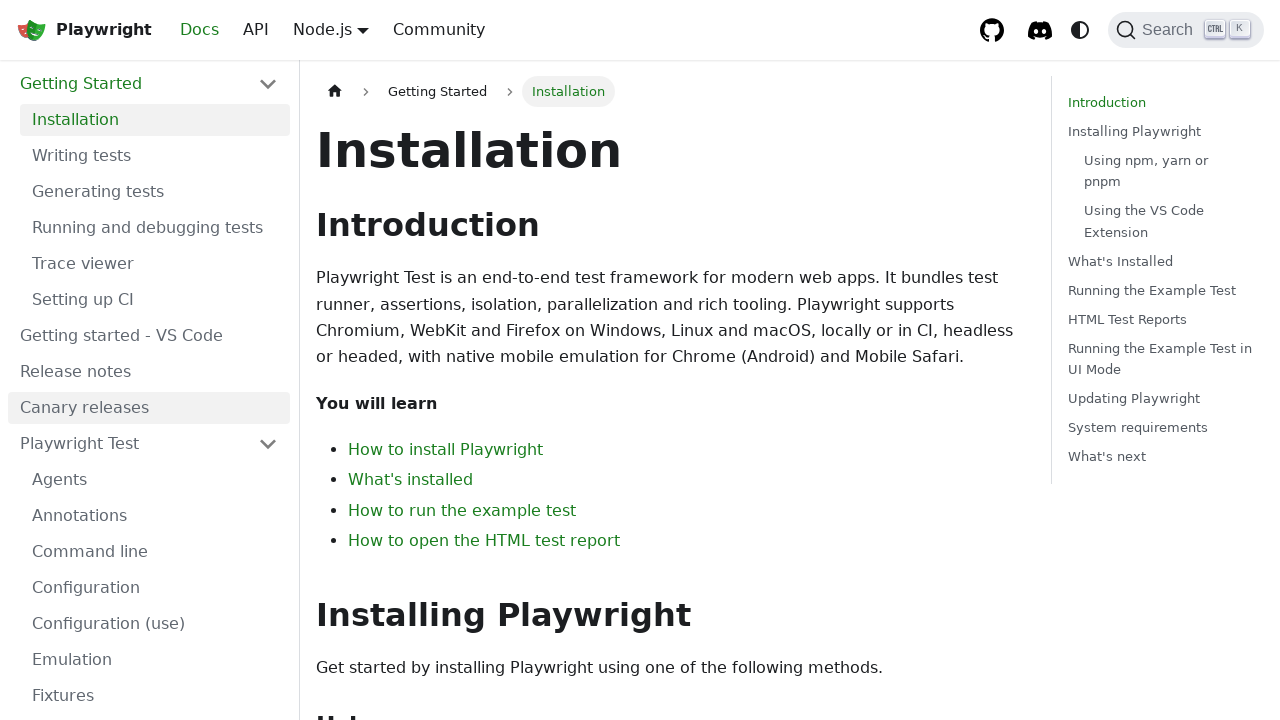